Tests navigation by clicking on A/B Testing link, verifying the page title, then navigating back to verify the home page title

Starting URL: https://practice.cydeo.com

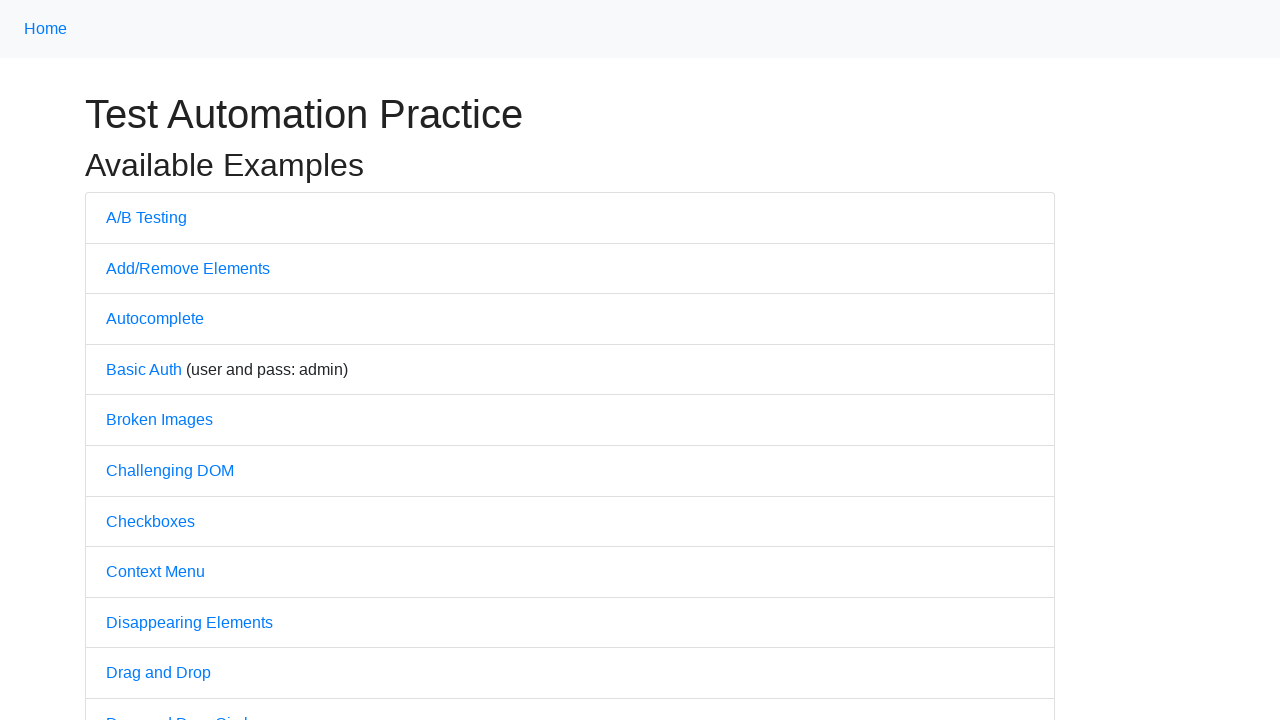

Clicked on A/B Testing link at (146, 217) on text=A/B Testing
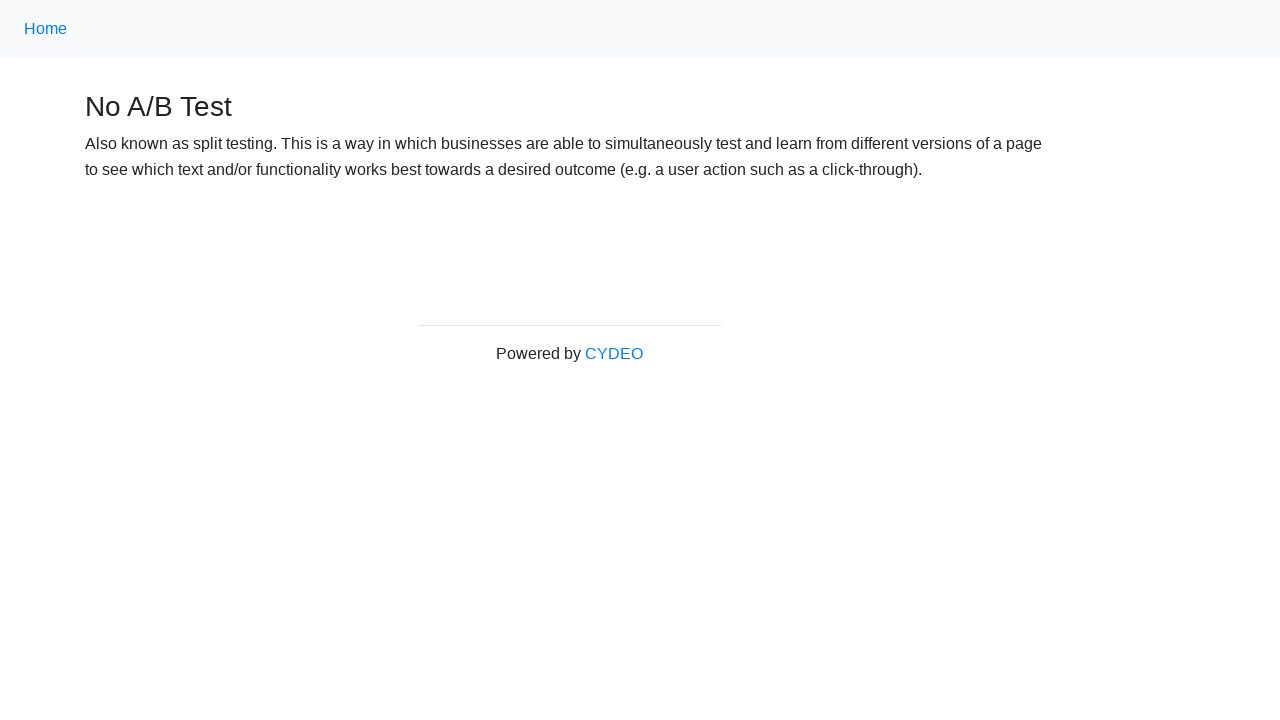

Verified A/B Testing page title is 'No A/B Test'
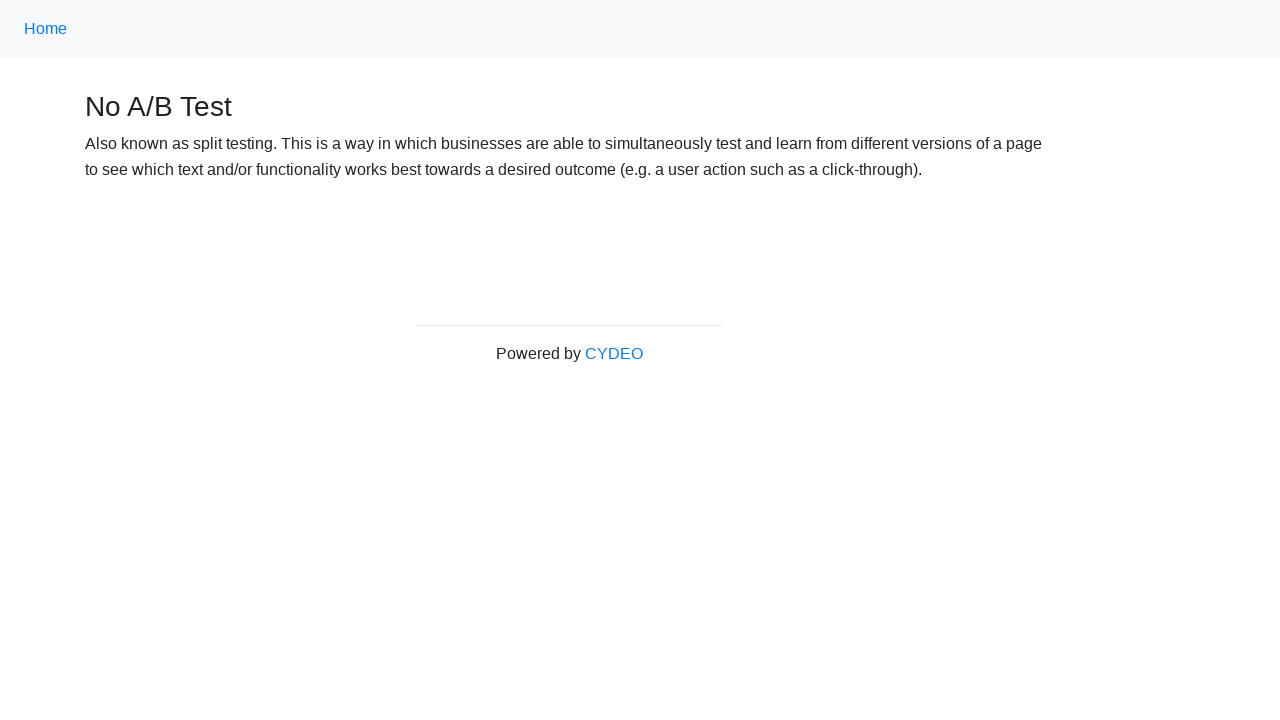

Navigated back to home page
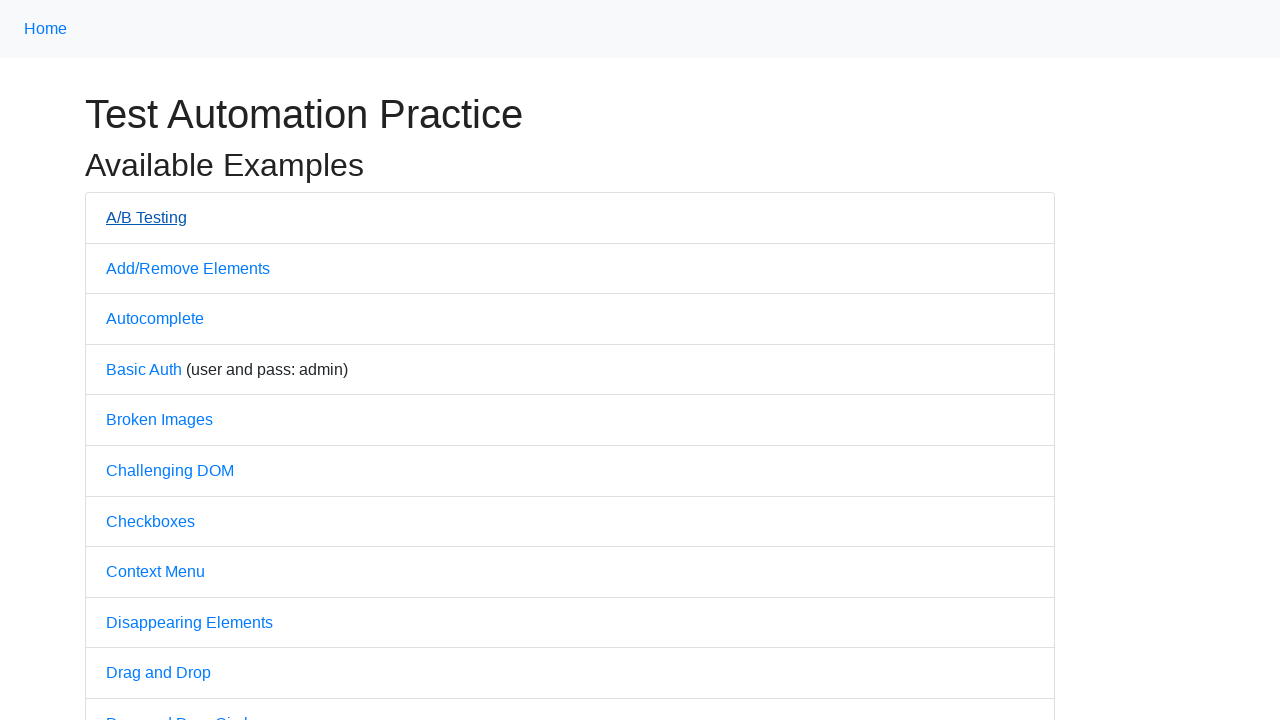

Verified home page title is 'Practice'
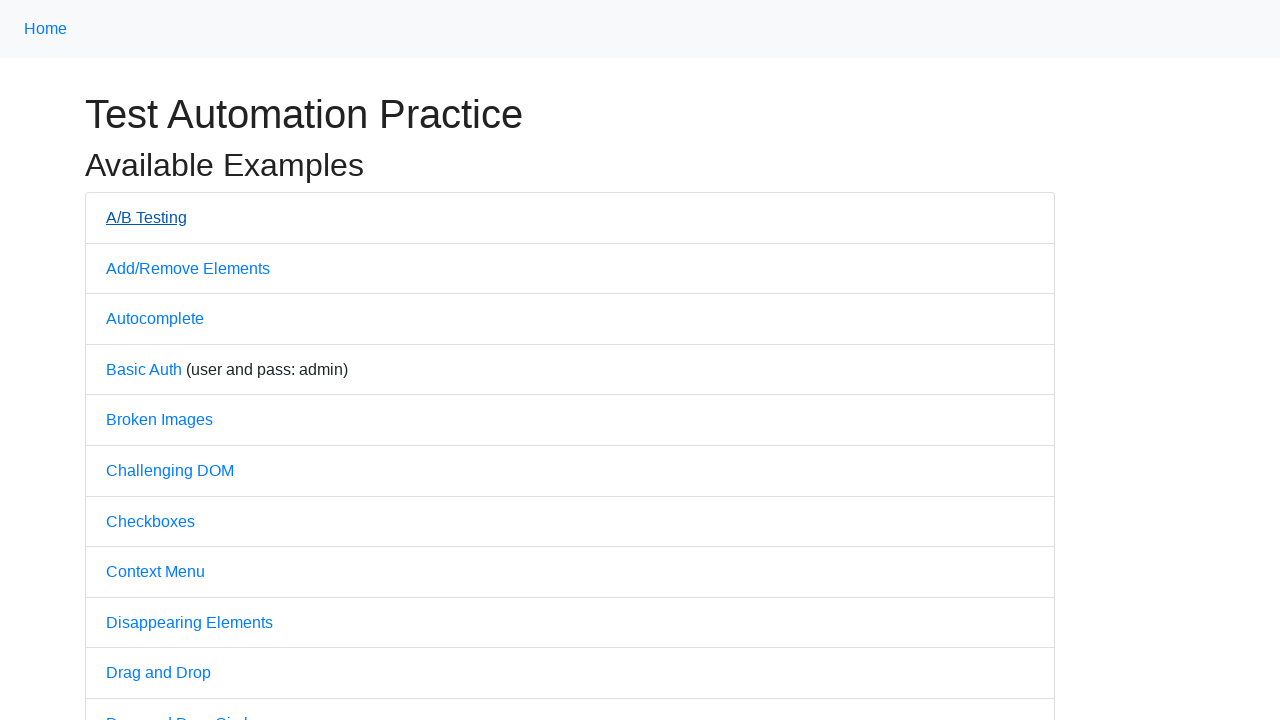

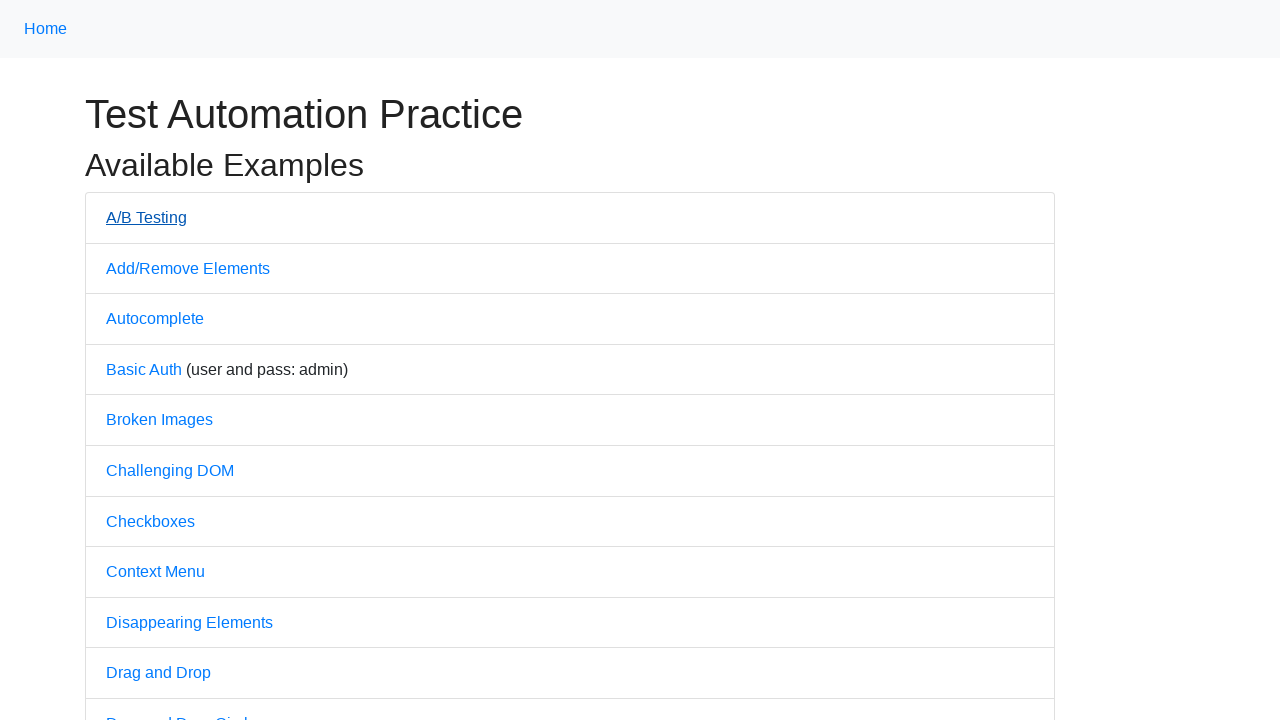